Tests form interaction on a registration page by selecting a radio button for gender and clicking a checkbox for hobbies (Movies)

Starting URL: https://demo.automationtesting.in/Register.html

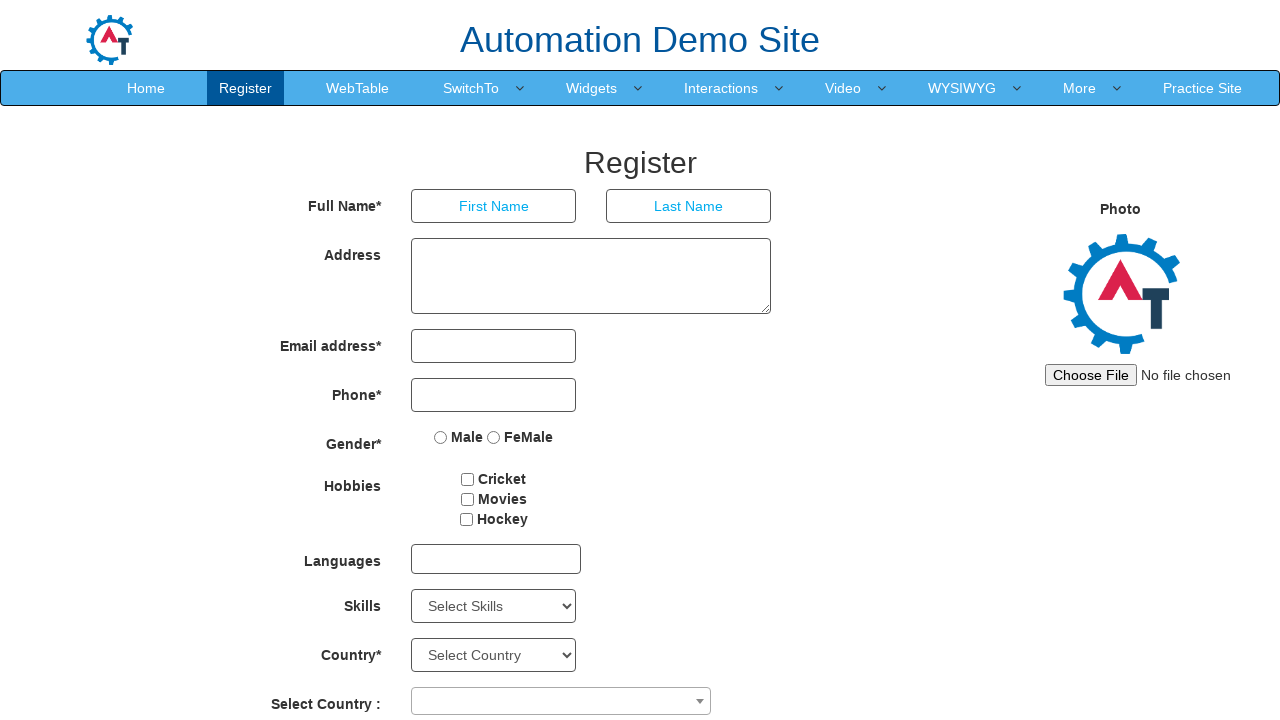

Selected Male radio button for gender at (441, 437) on input[value='Male']
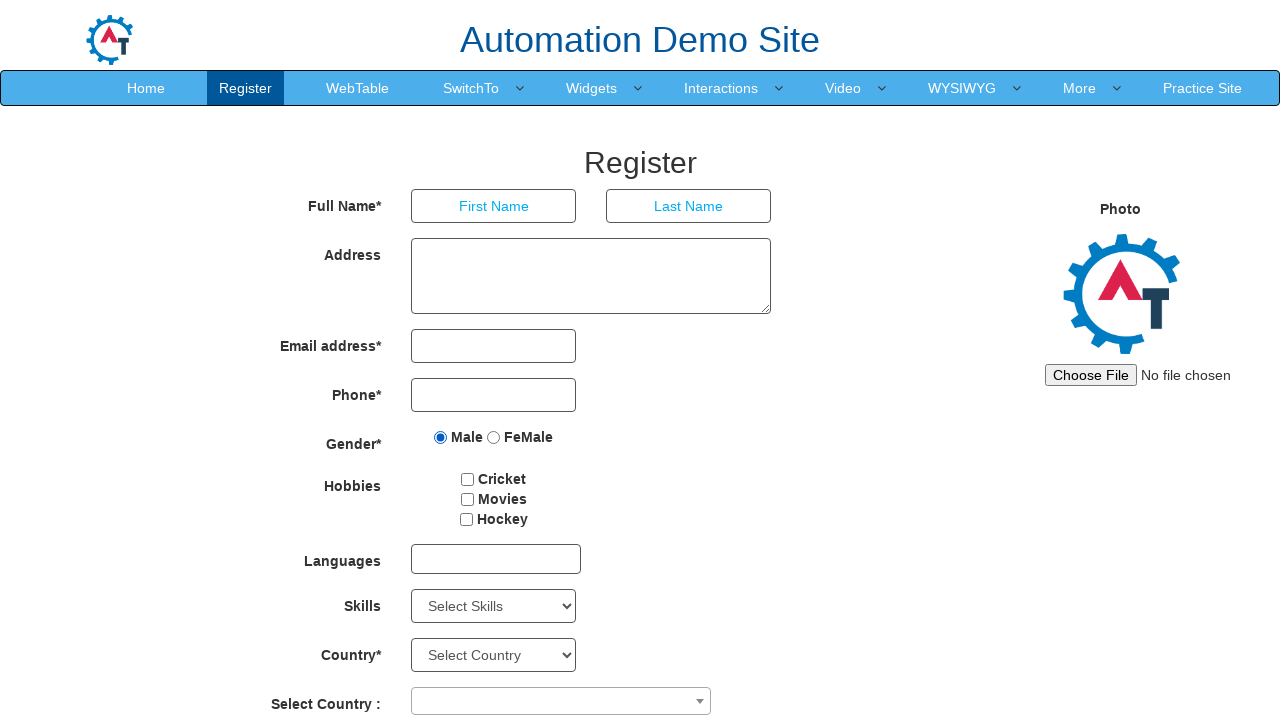

Clicked Movies checkbox in hobbies section at (467, 499) on input[type='checkbox'] >> nth=1
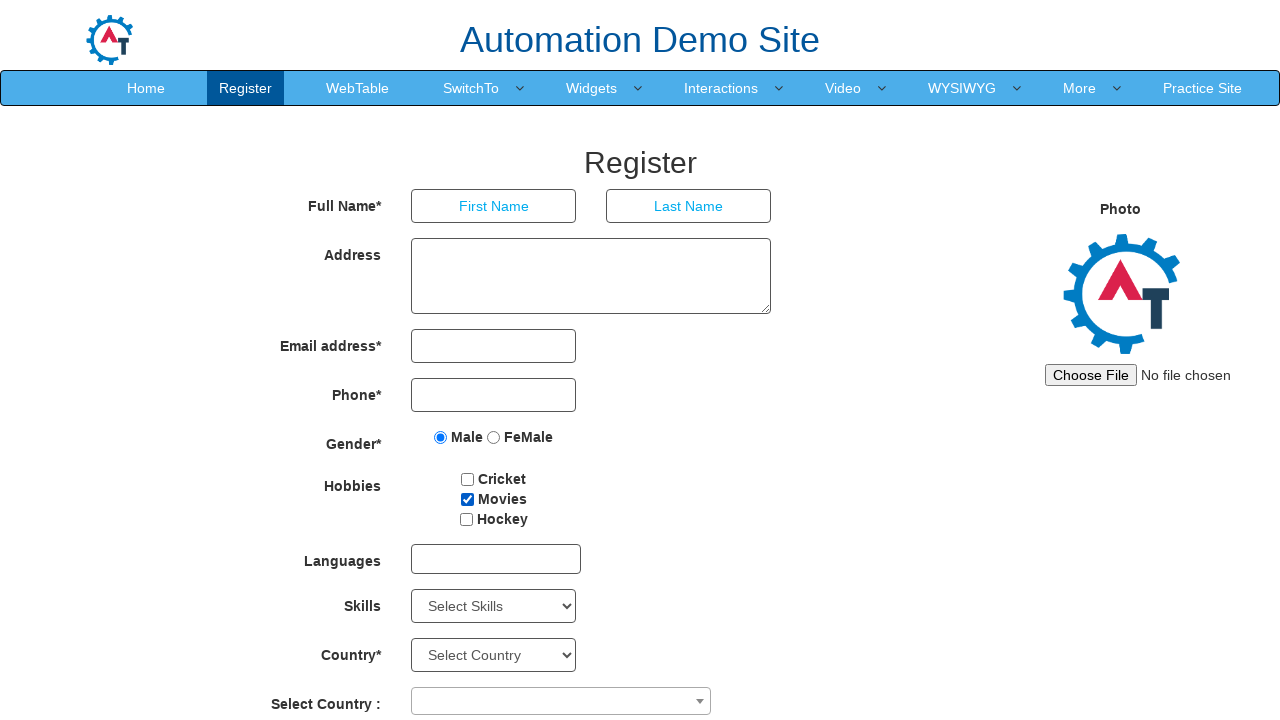

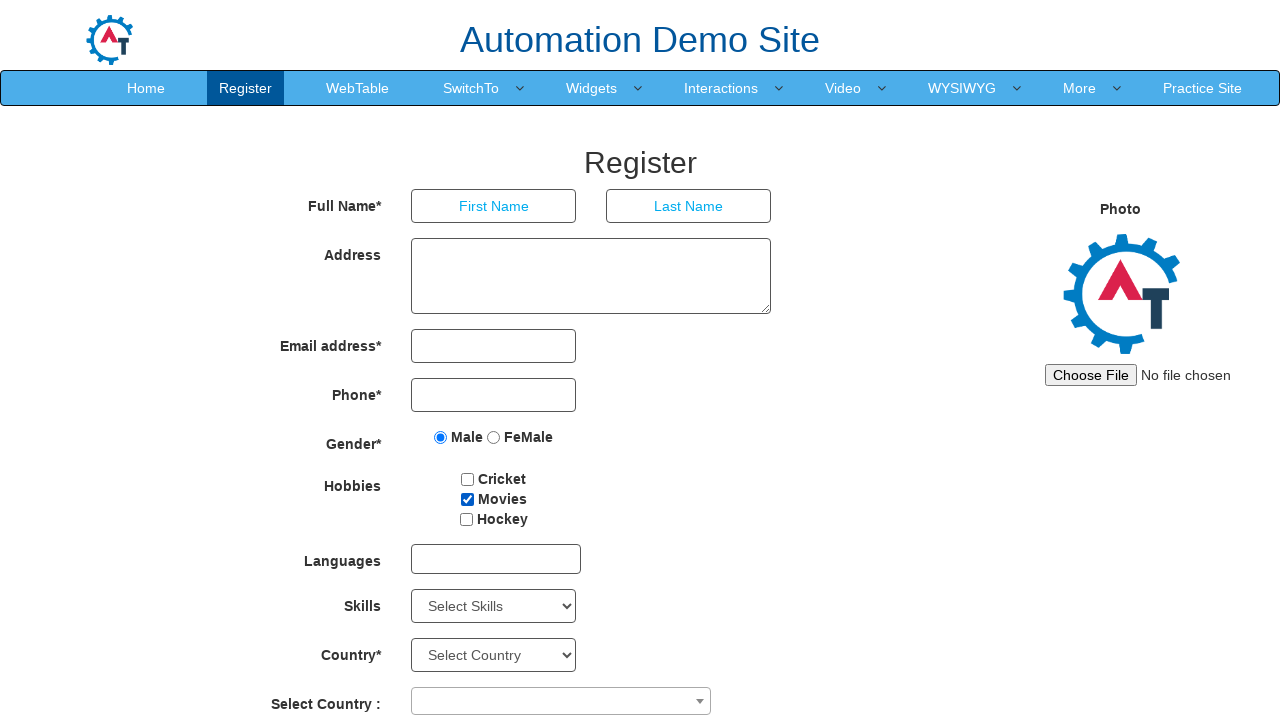